Tests the wild chickpea SNP search functionality by selecting wild crop type, search options, entering a gene ID, and submitting the search form.

Starting URL: https://cegresources.icrisat.org/cicerseq/?page_id=3605

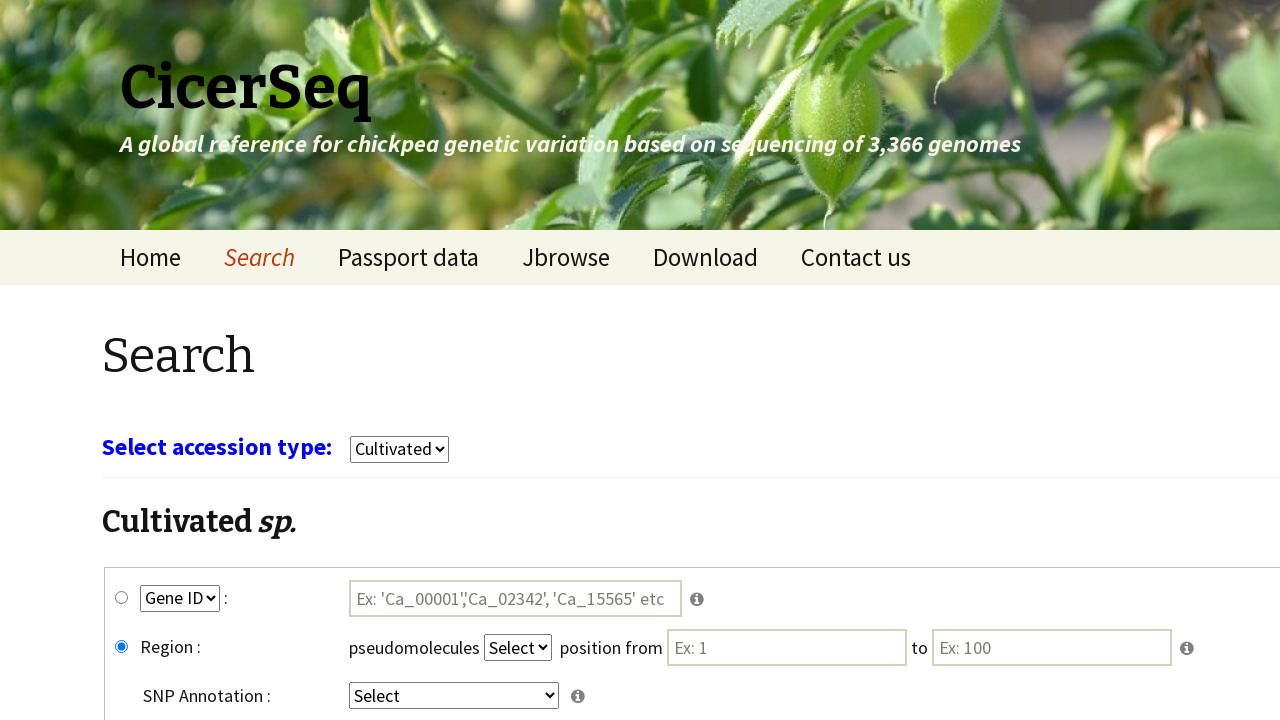

Waited for page to load with networkidle state
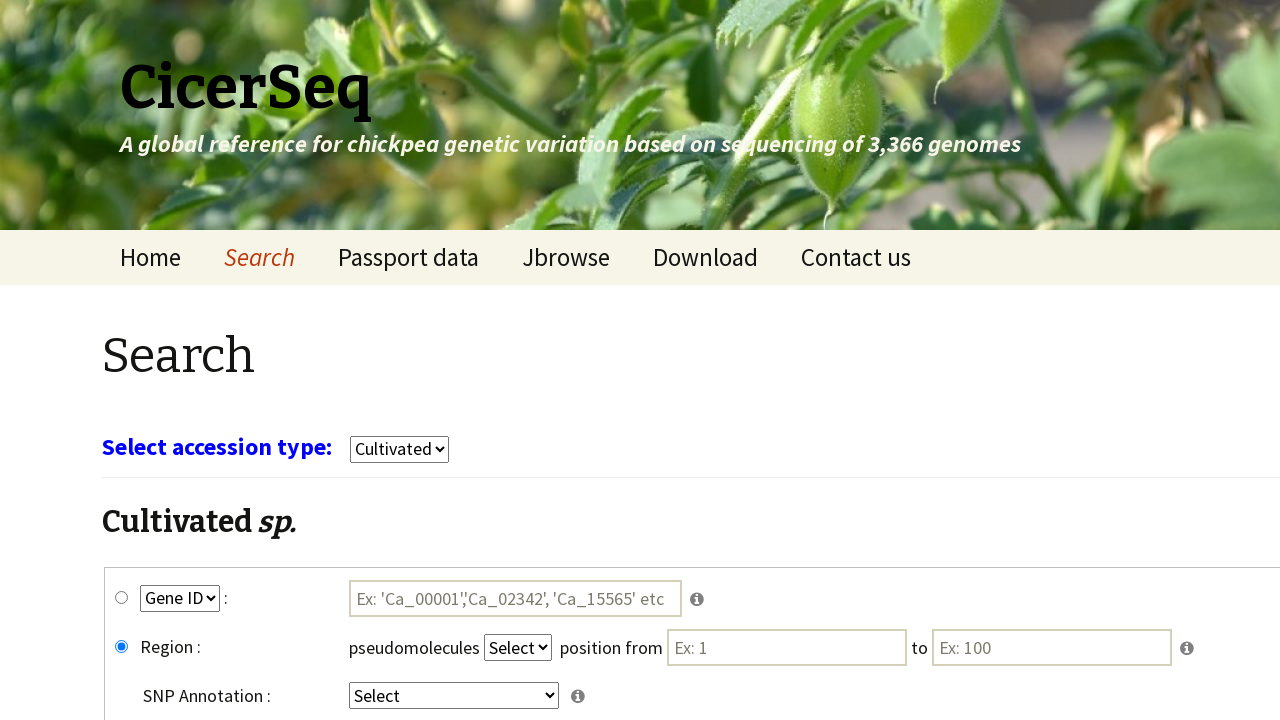

Selected 'wild' crop type from dropdown on select[name='select_crop']
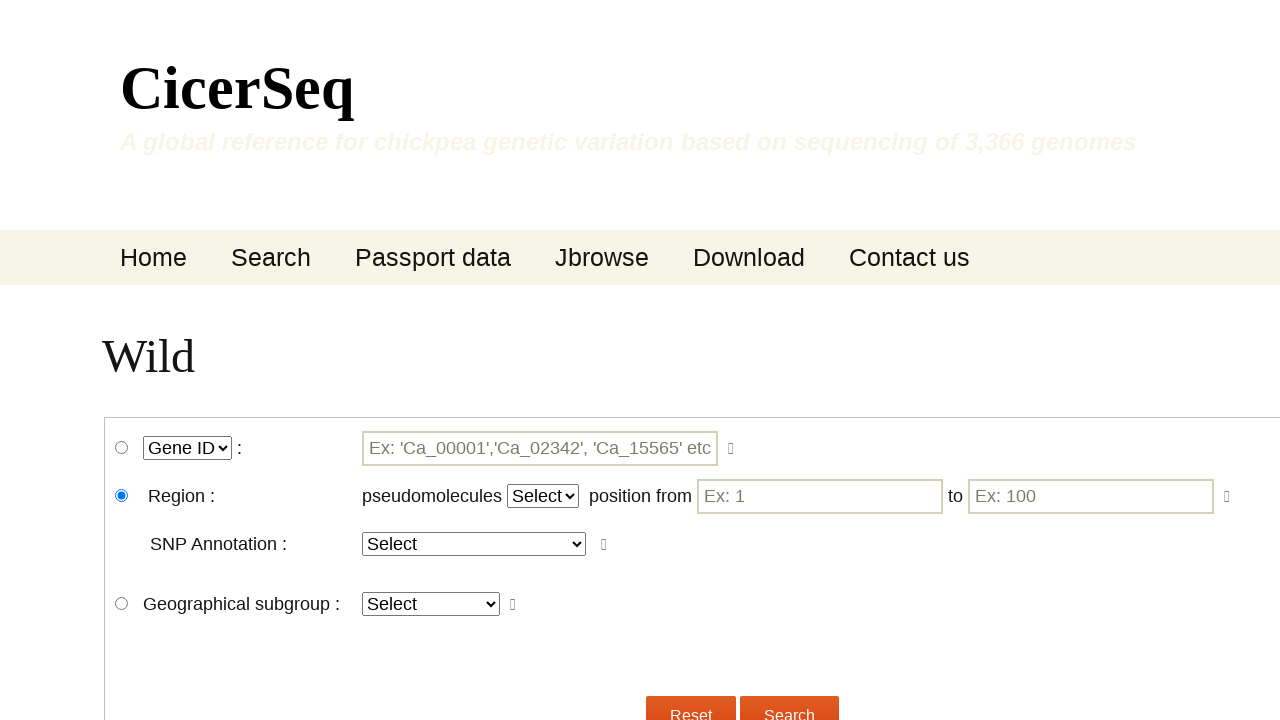

Clicked wgene_snp radio button to select SNP search option at (122, 448) on #wgene_snp
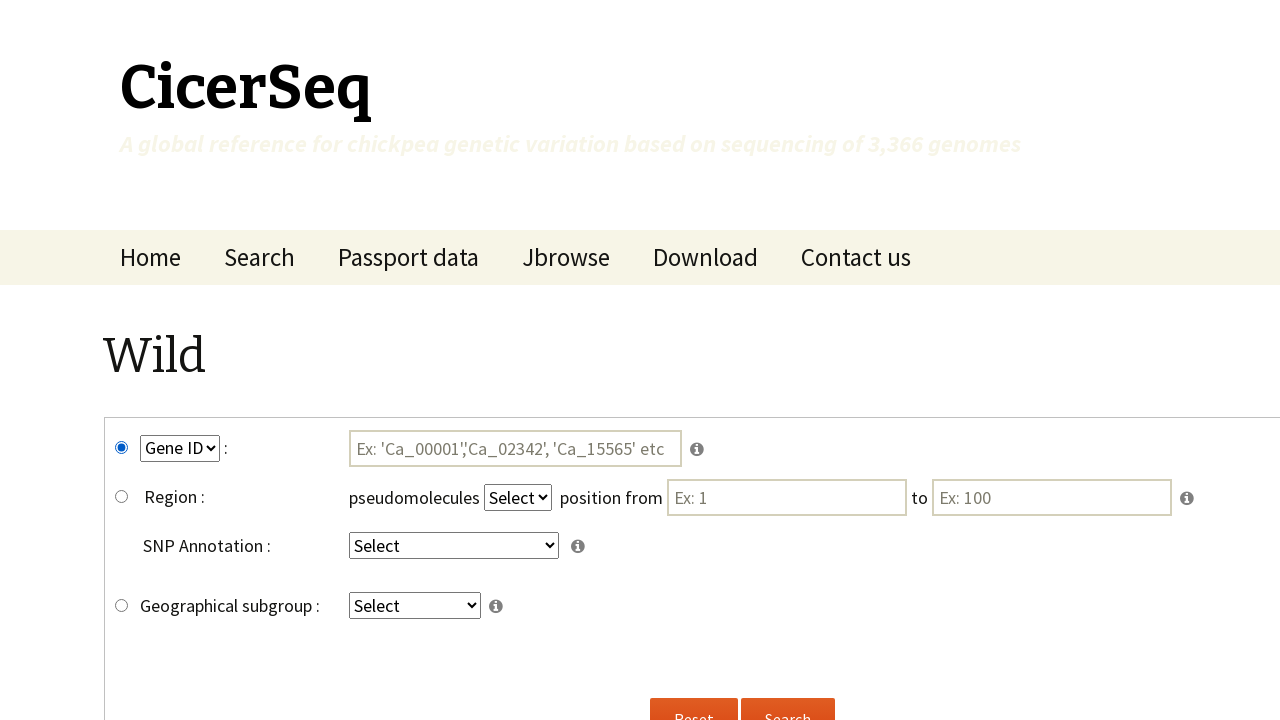

Selected 'GeneID' from search key dropdown on select[name='key2']
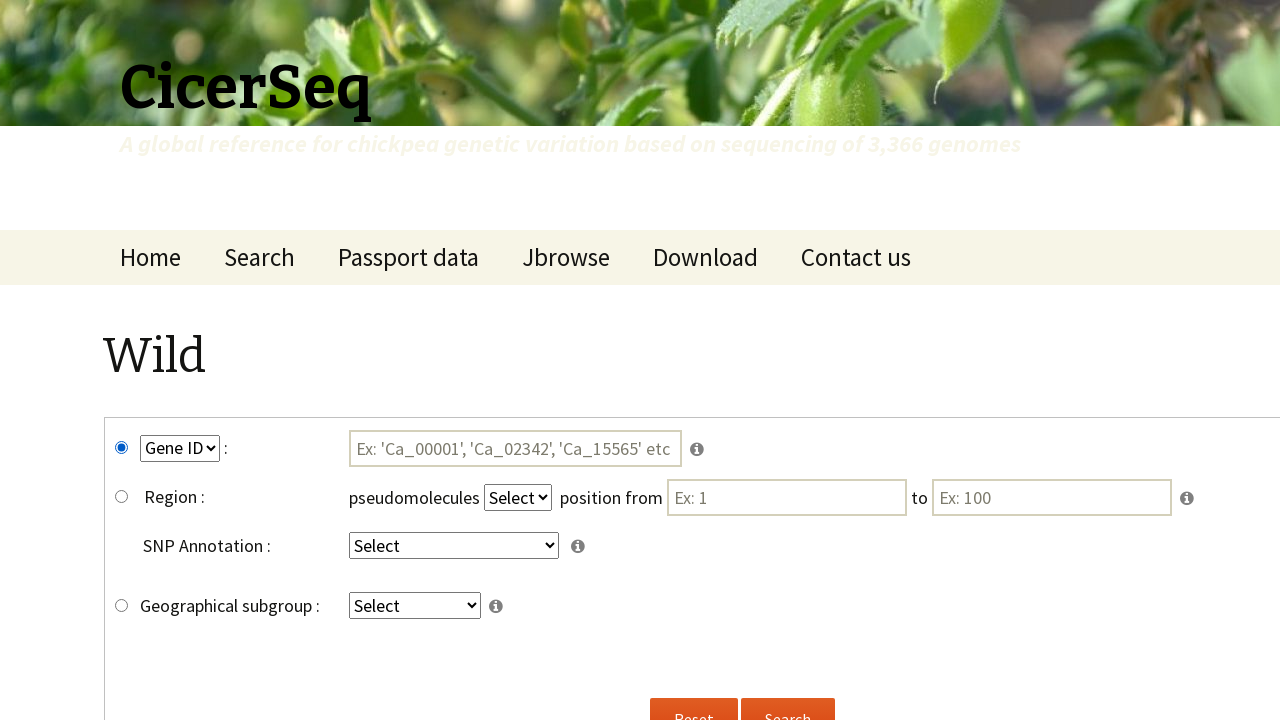

Selected 'intergenic' from search filter dropdown on select[name='key4']
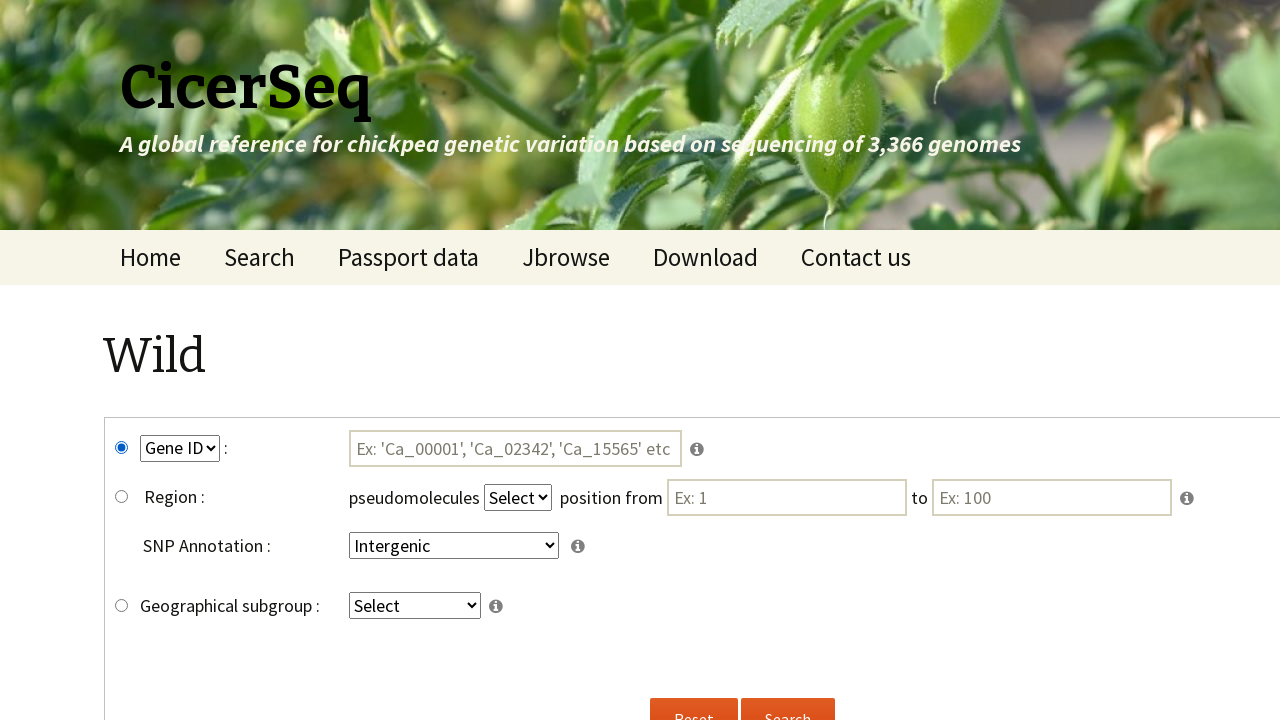

Entered gene ID 'Ca_00004' in search field on #tmp3
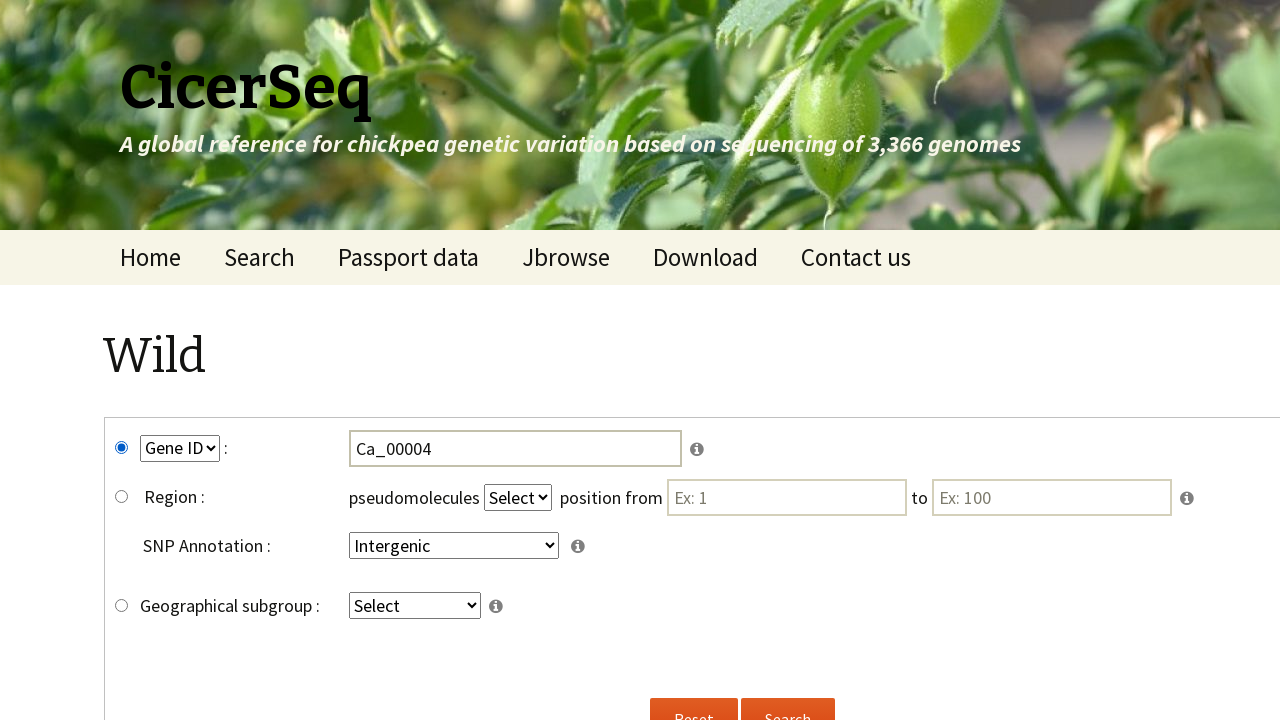

Clicked submit button to search wild chickpea SNPs at (788, 698) on input[name='submitw']
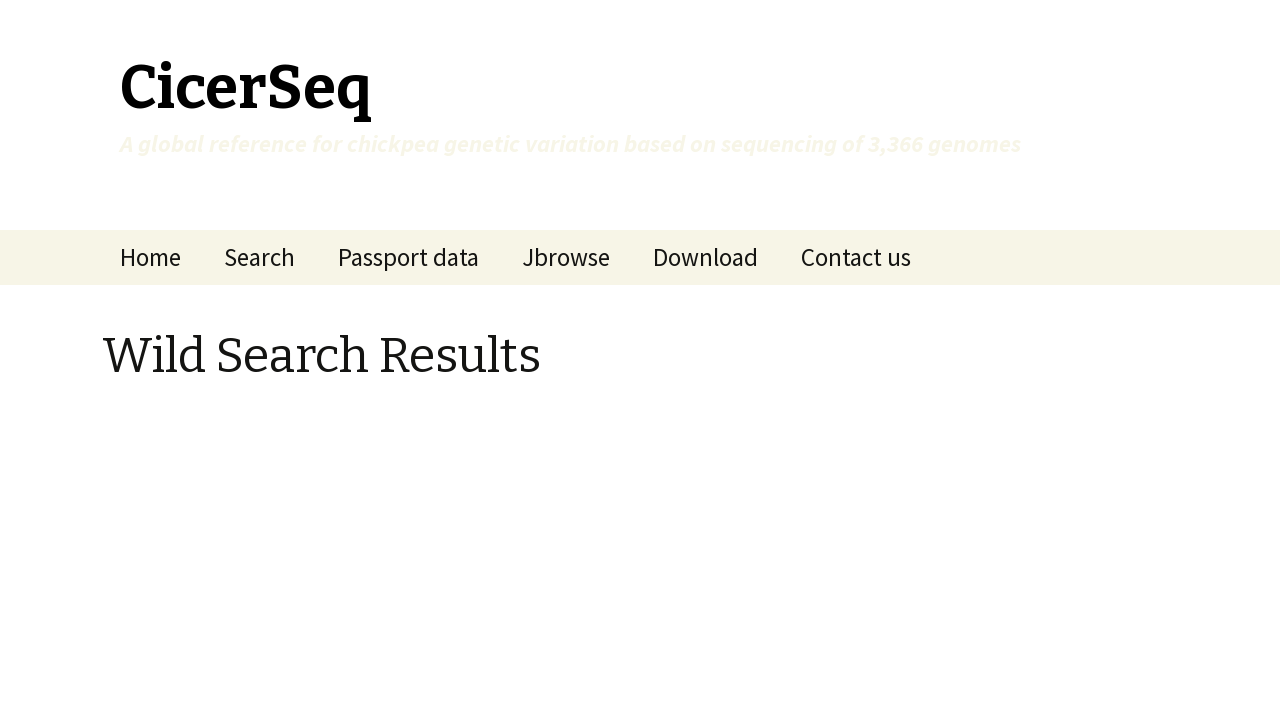

Waited for search results to load
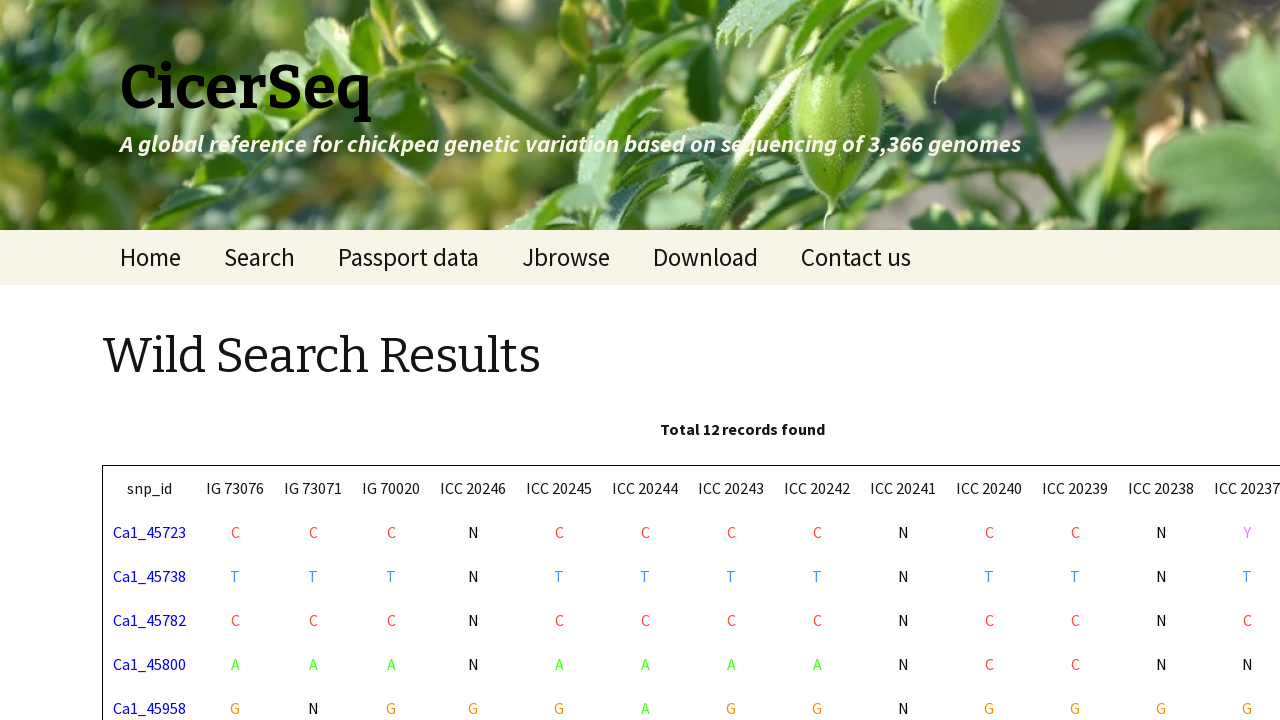

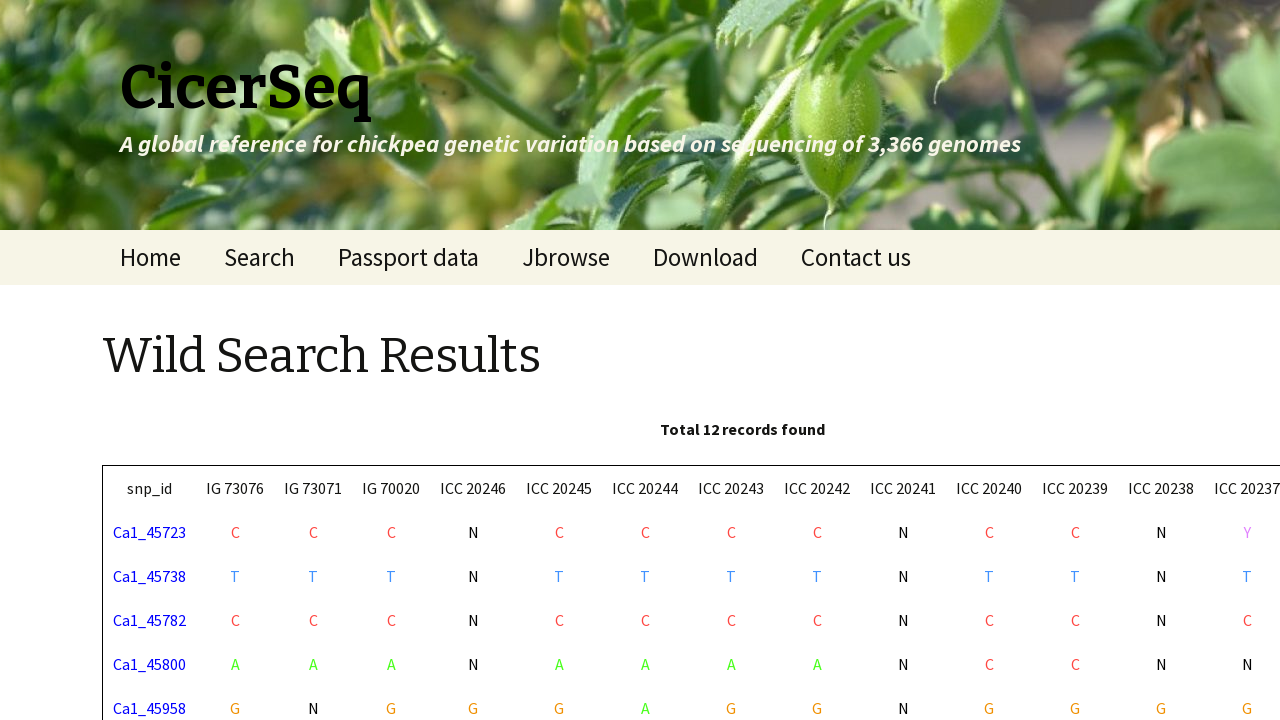